Tests JavaScript prompt alert handling by clicking a button to trigger a prompt, entering text, accepting it, then dismissing the next alert

Starting URL: http://www.tizag.com/javascriptT/javascriptprompt.php

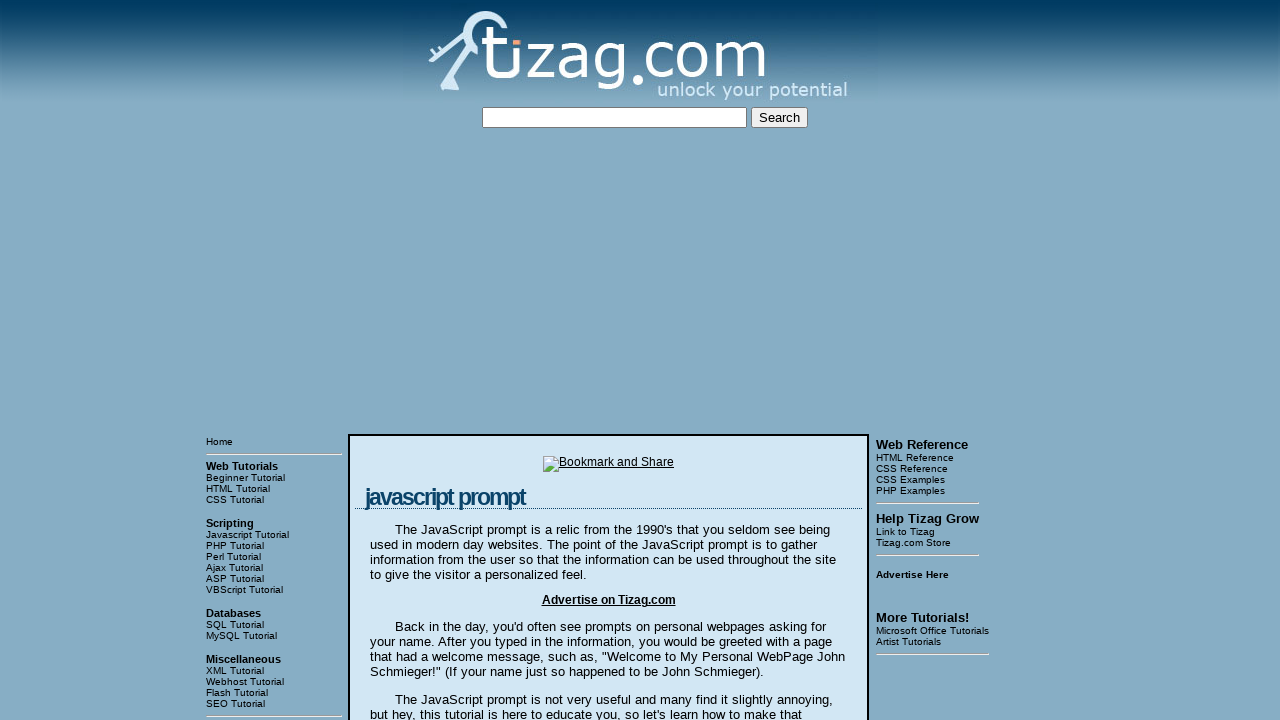

Set up dialog handler to accept first prompt with 'TestUser'
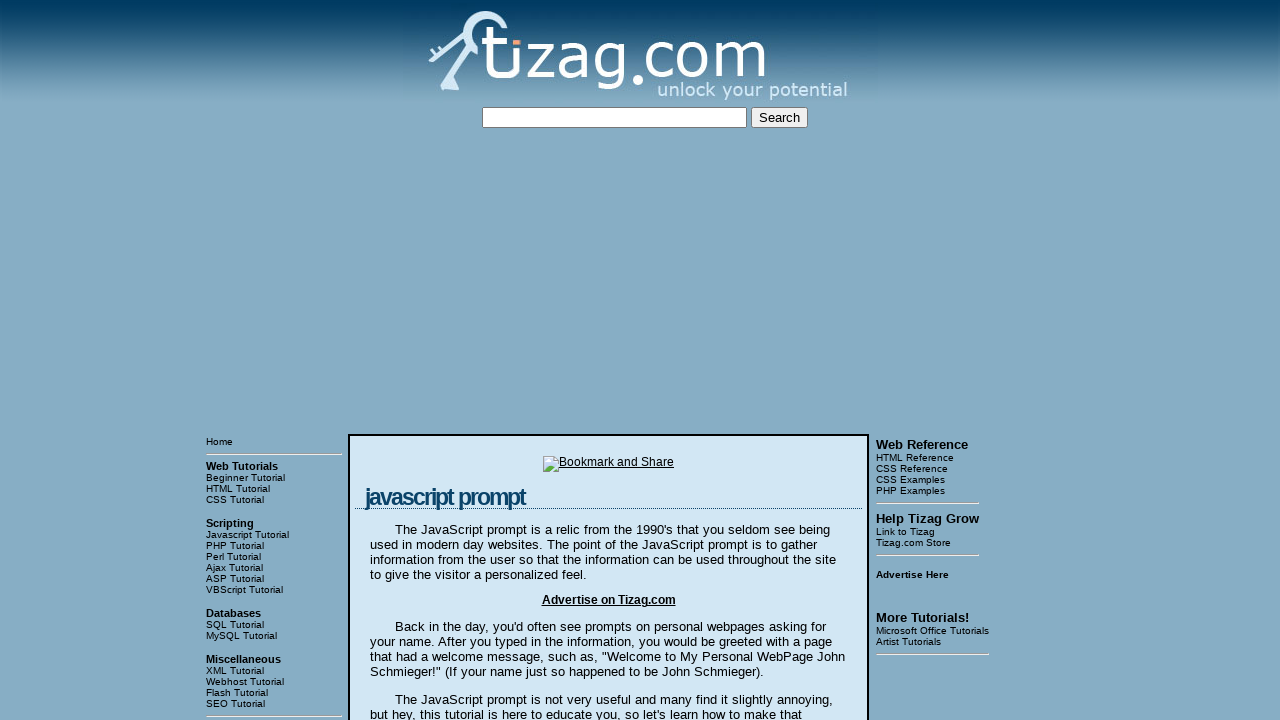

Clicked 'Say my name!' button to trigger prompt alert at (419, 361) on input[value='Say my name!']
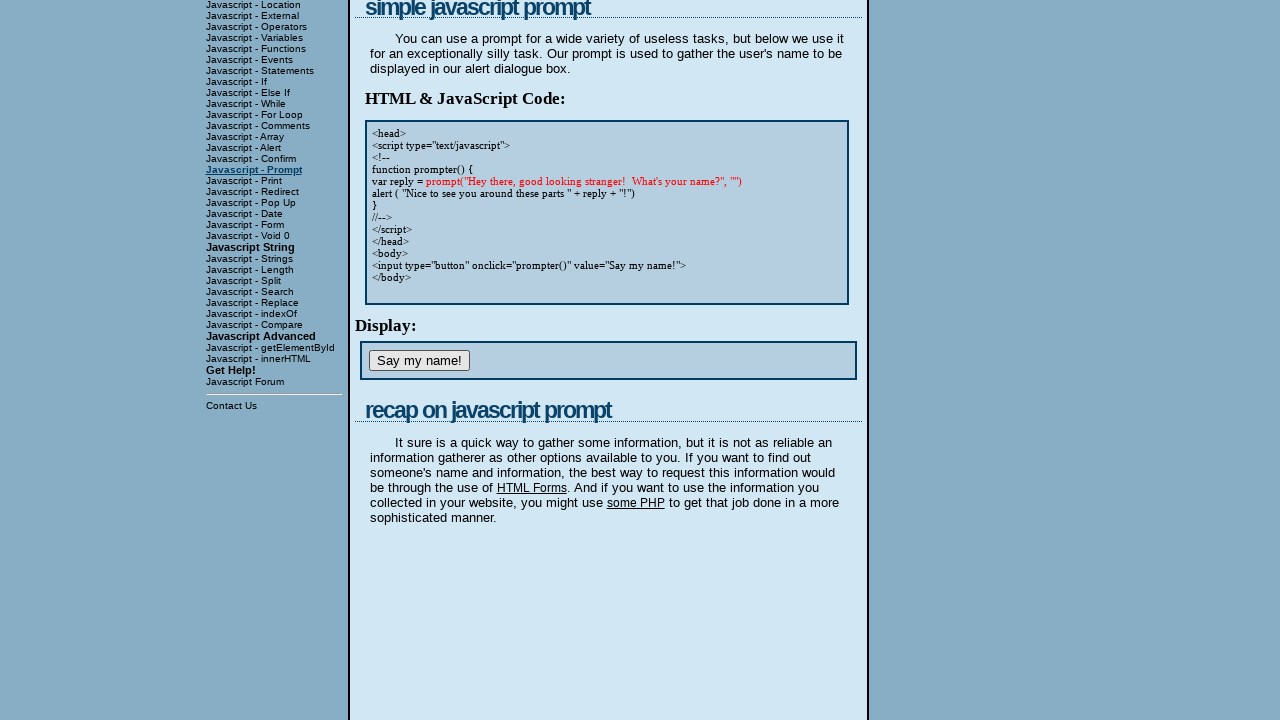

Set up dialog handler to dismiss second alert
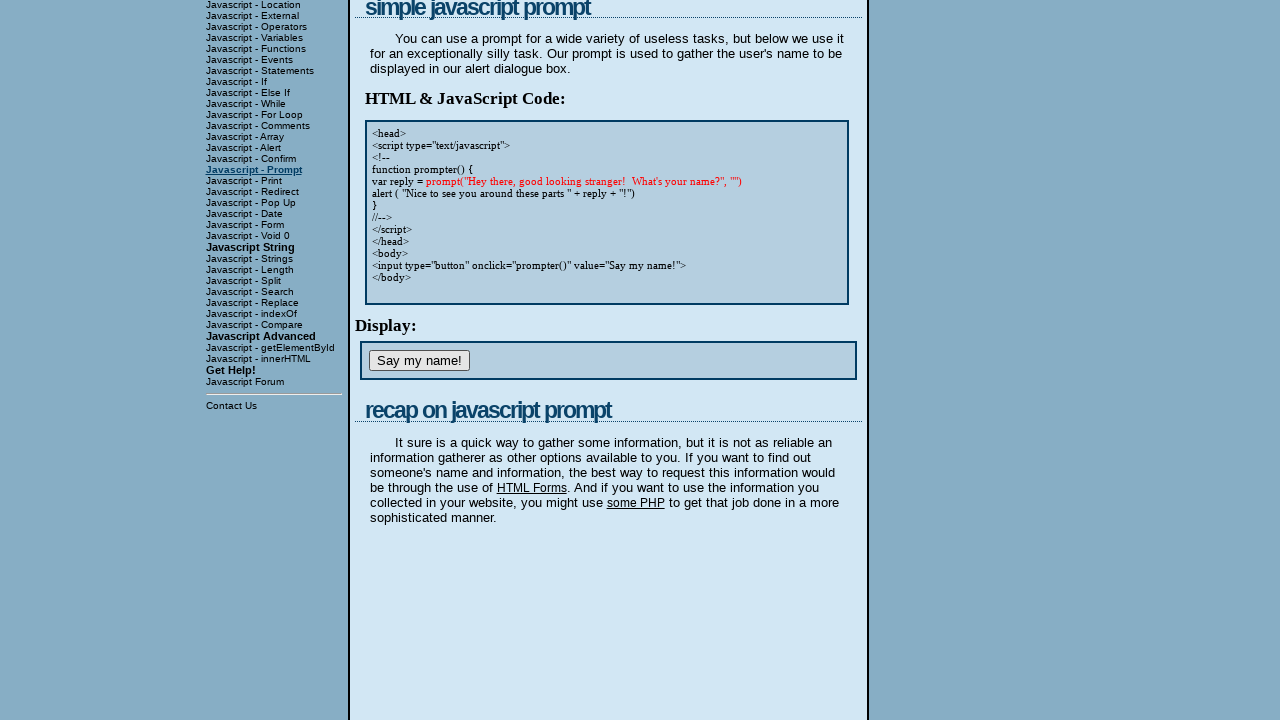

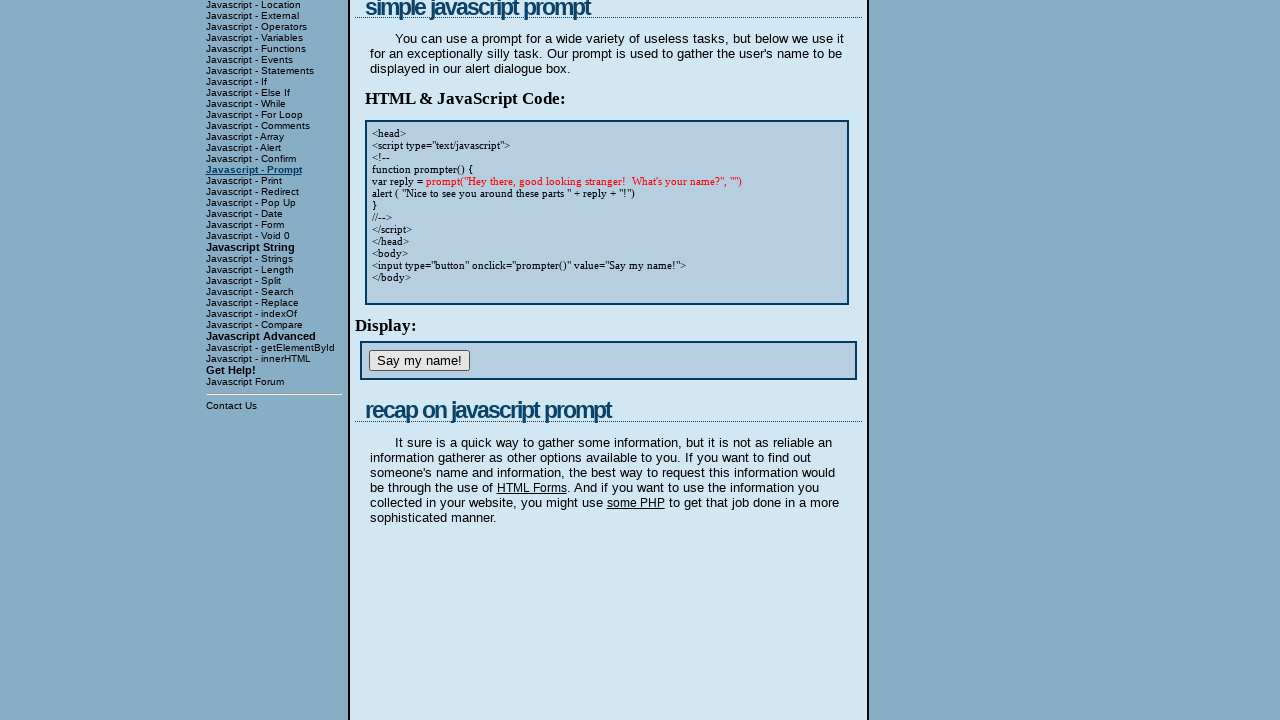